Tests a jQuery combo tree dropdown by clicking the input box to open the dropdown and selecting the first non-empty item from the list

Starting URL: https://www.jqueryscript.net/demo/Drop-Down-Combo-Tree/

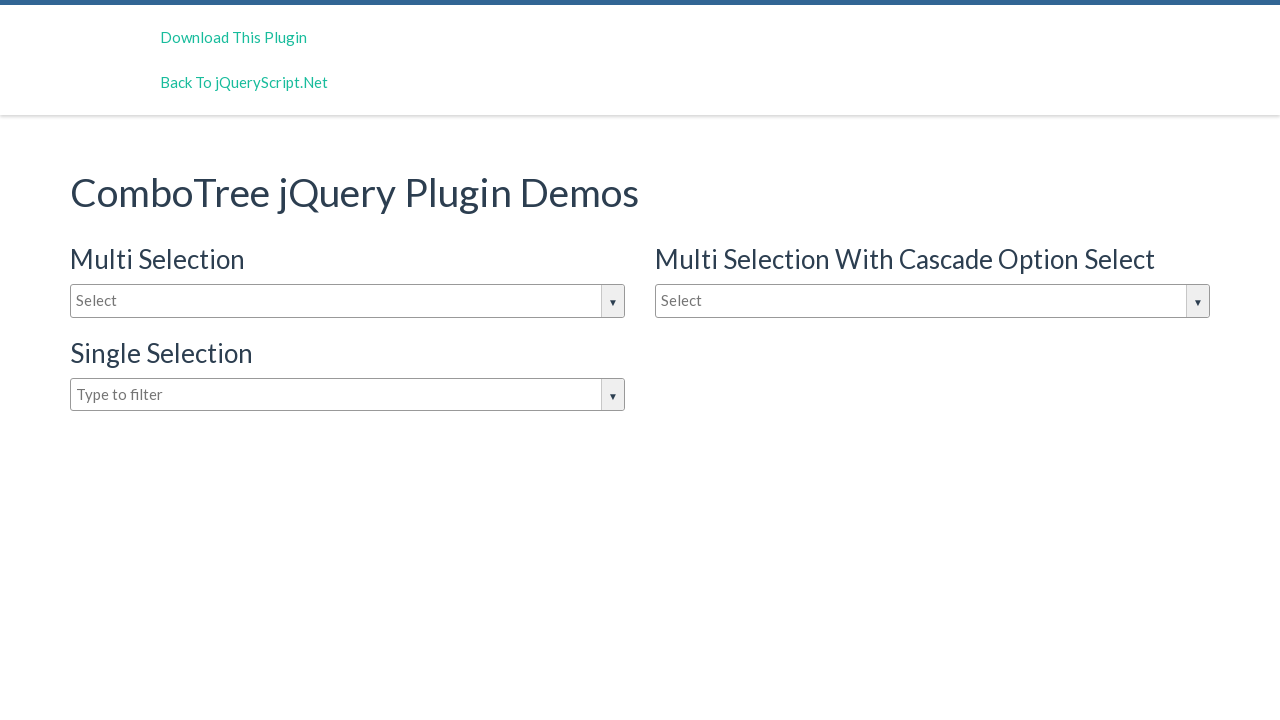

Clicked on the dropdown input box to open the jQuery combo tree dropdown at (348, 301) on #justAnInputBox
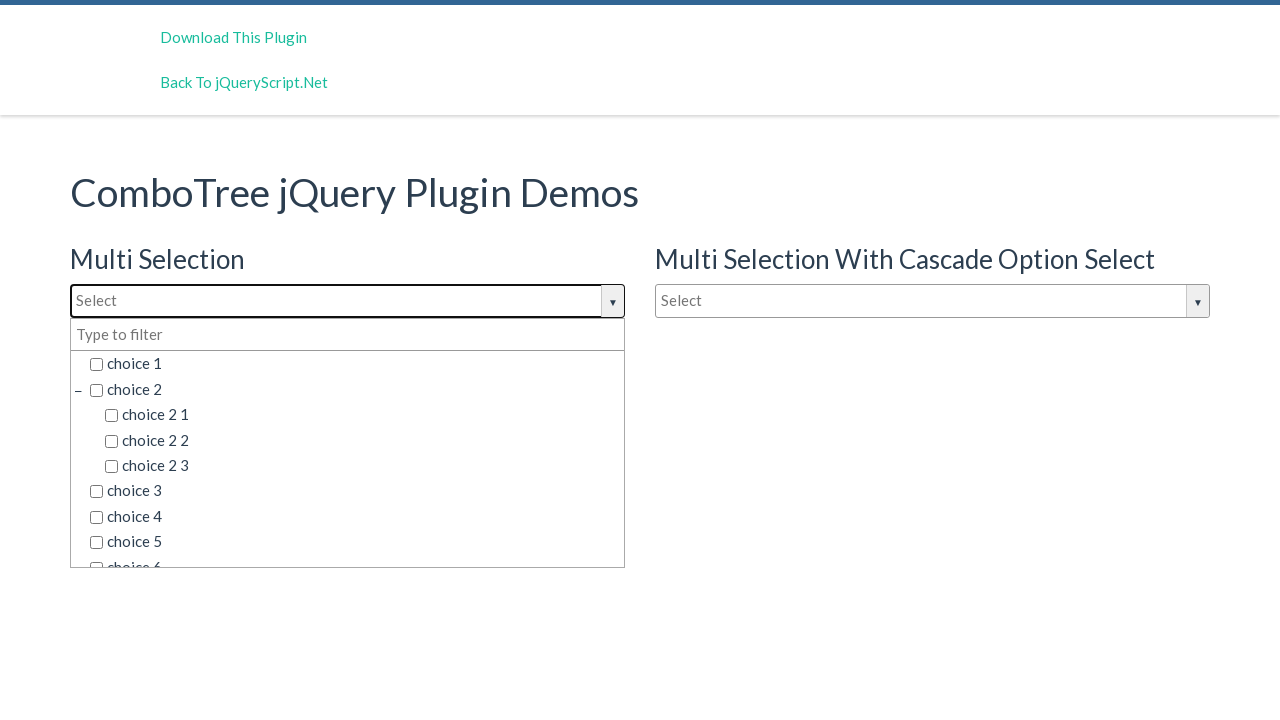

Dropdown items appeared and loaded
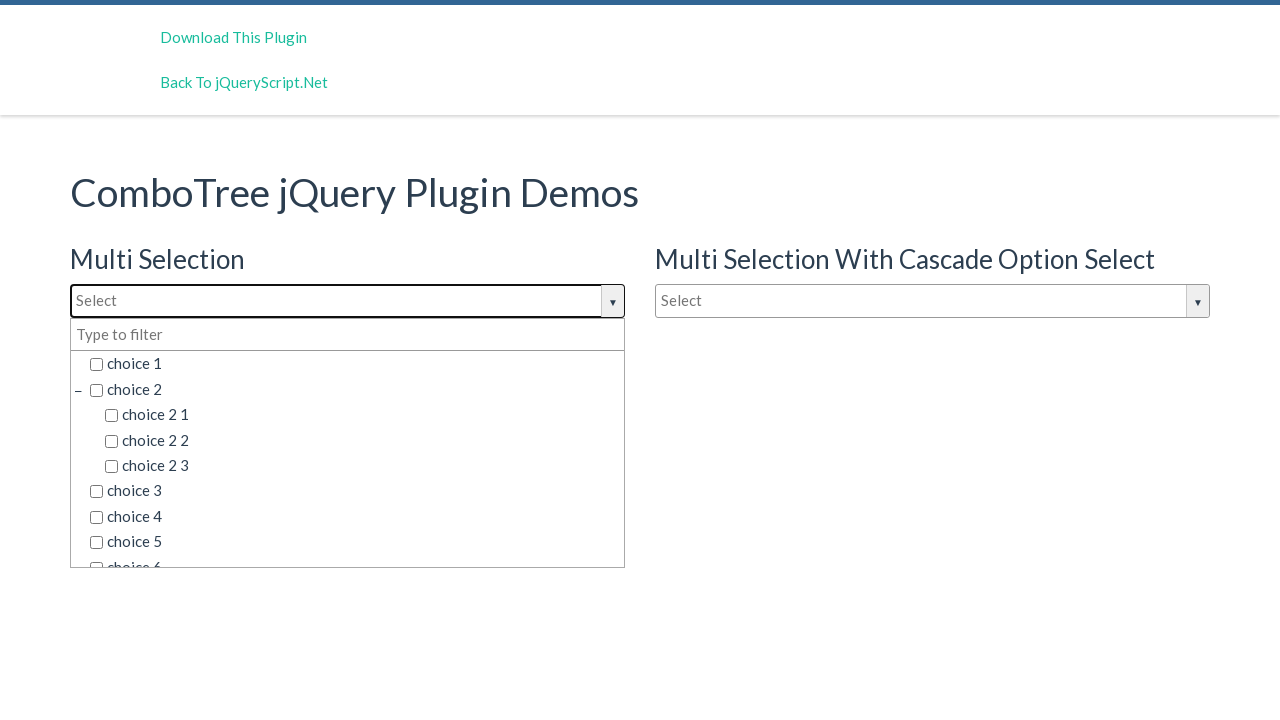

Clicked the first non-empty dropdown item with text 'choice 1' at (355, 364) on span.comboTreeItemTitle >> nth=0
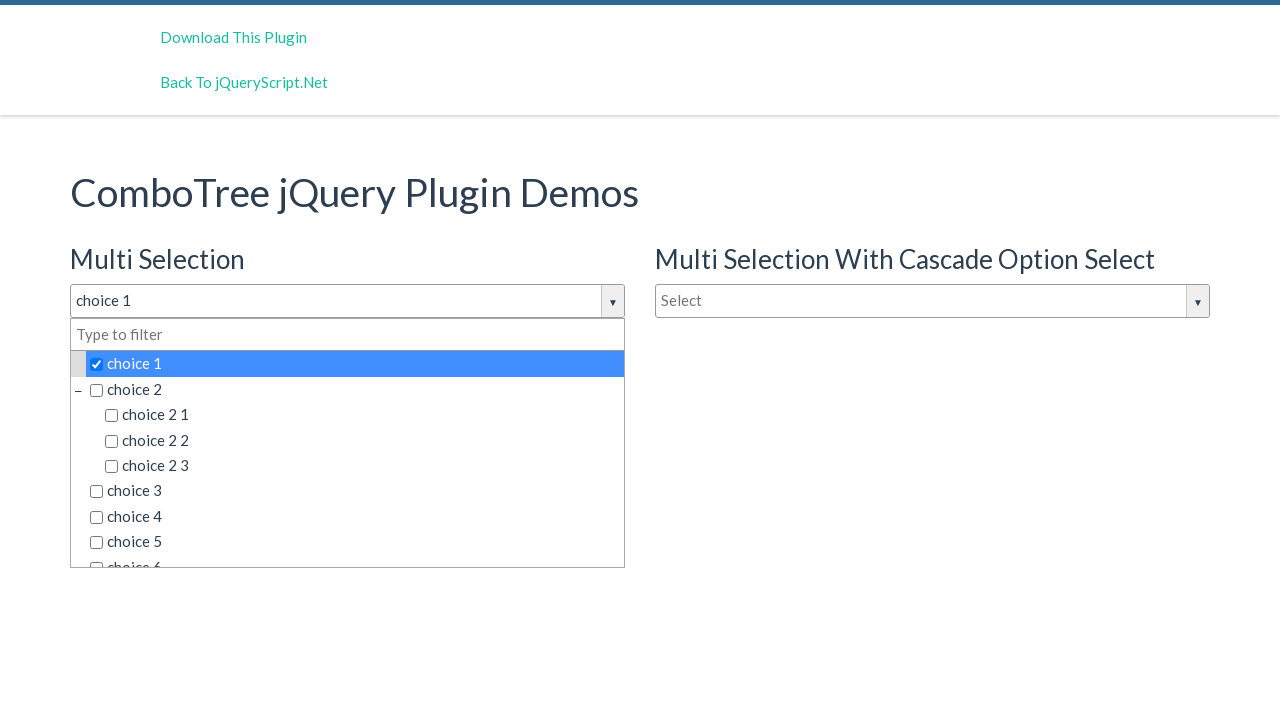

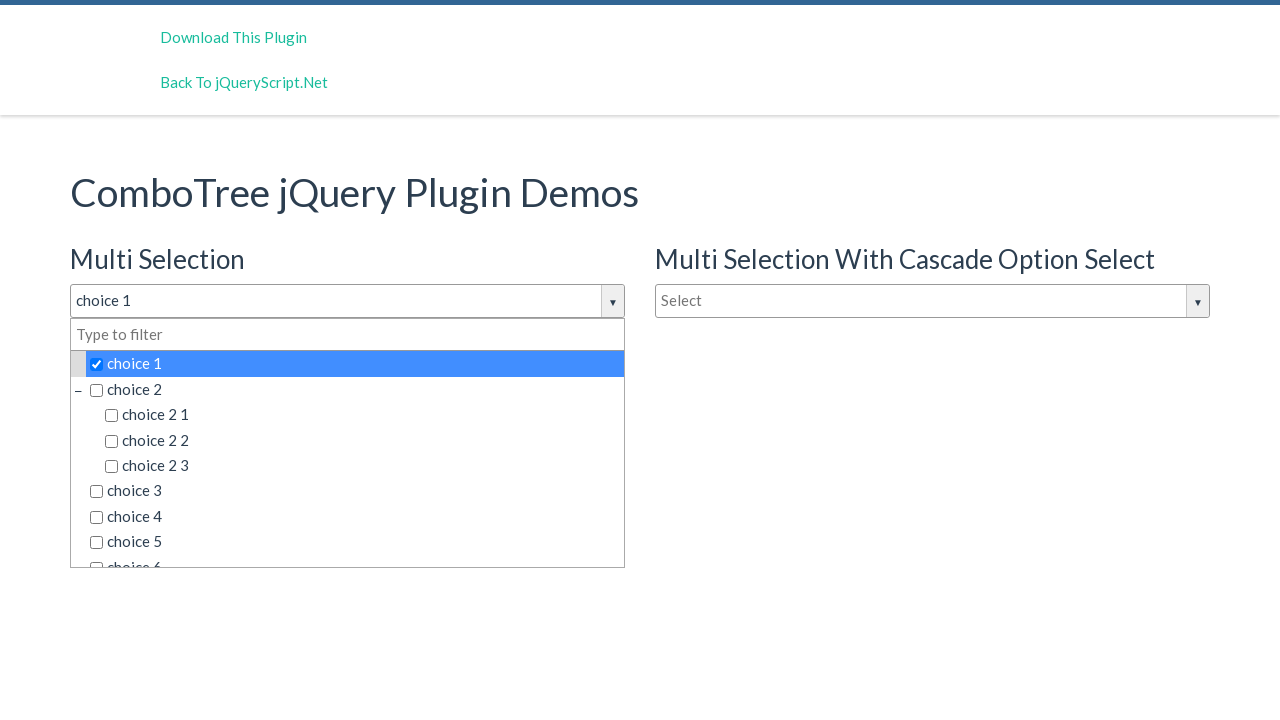